Tests modal interaction by clicking a button to open a modal, then filling out a contact form with name, email, and message fields, and submitting it.

Starting URL: https://practice-automation.com/modals/

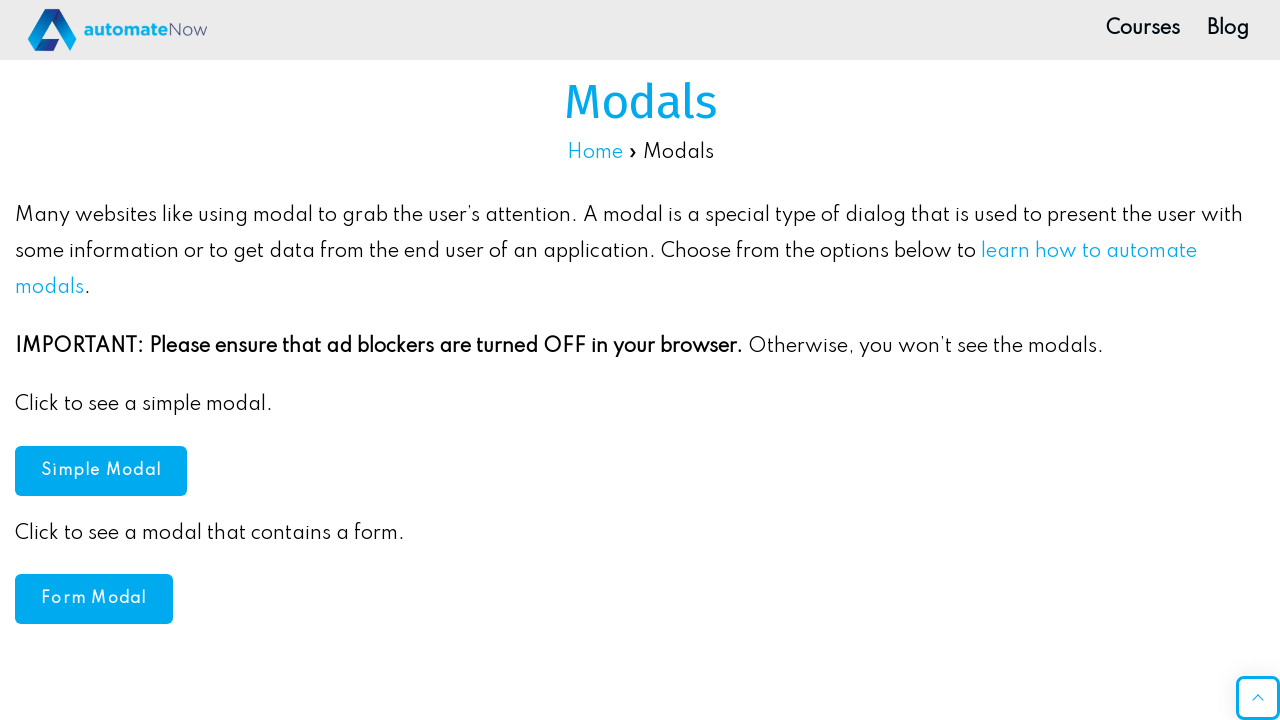

Clicked the simple modal button to open the modal at (94, 599) on .popmake-674
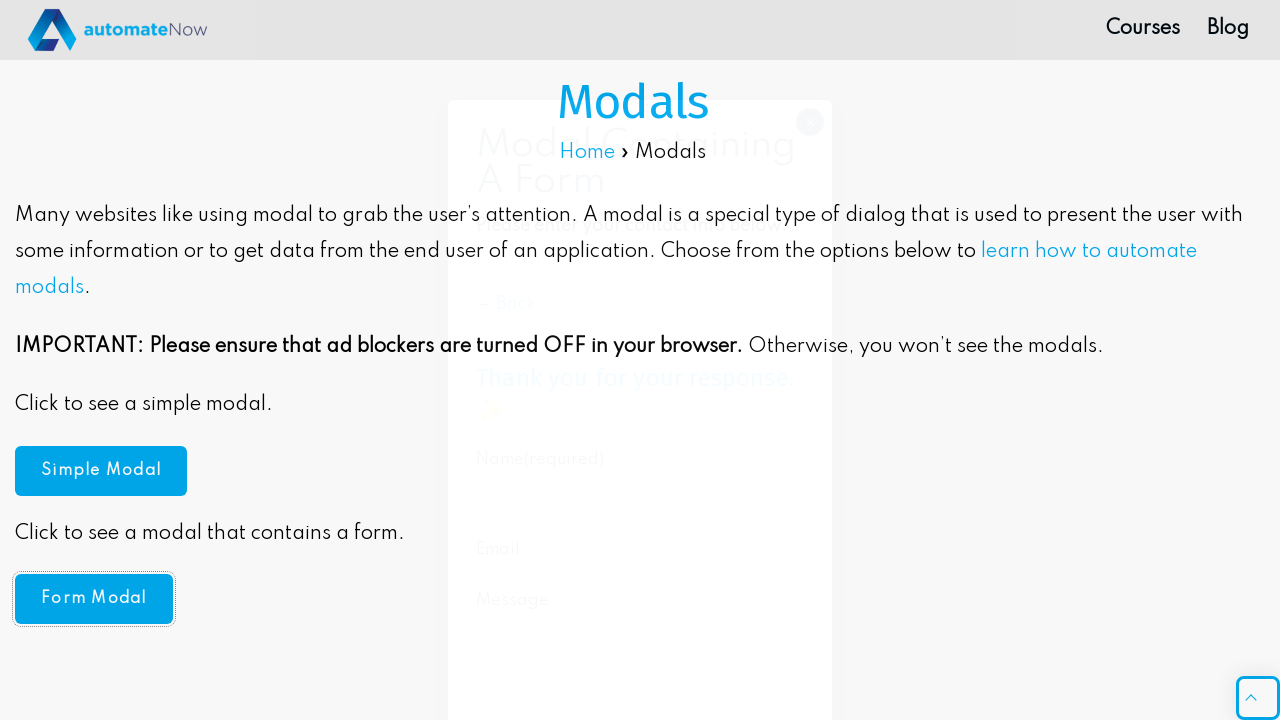

Modal appeared and name field is ready
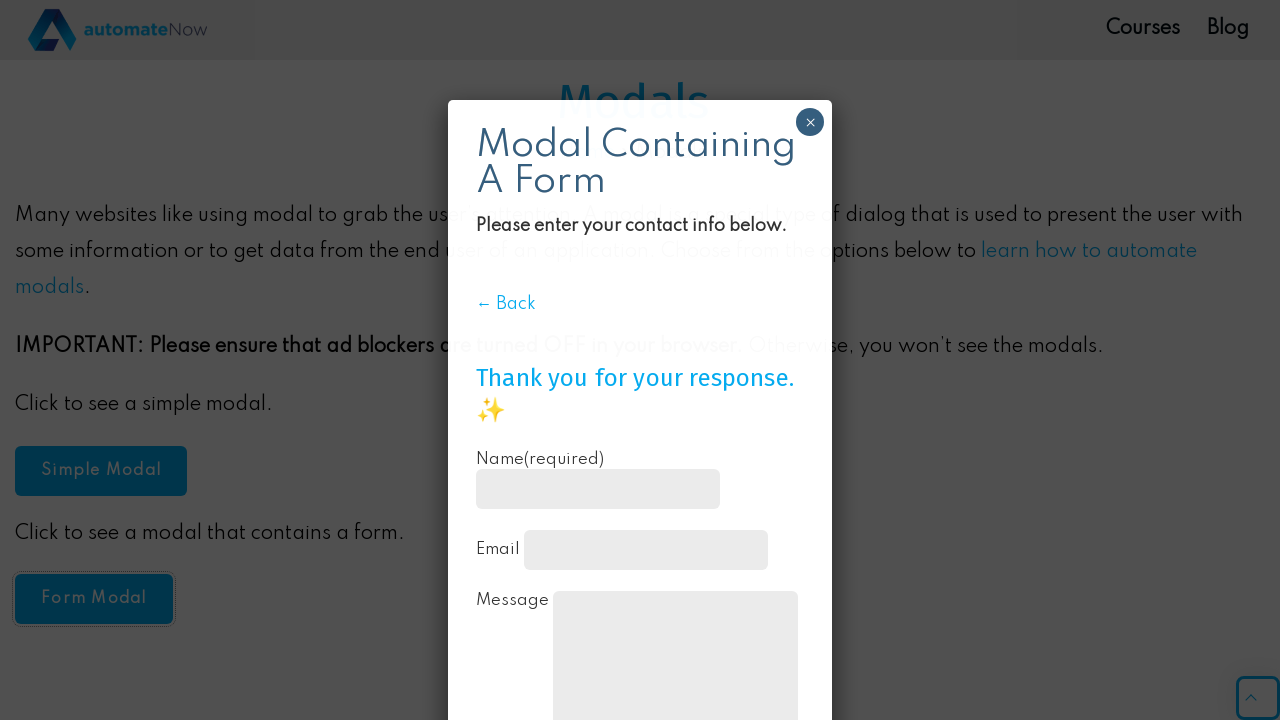

Filled name field with 'Maria Thompson' on input[name='g1051-name']
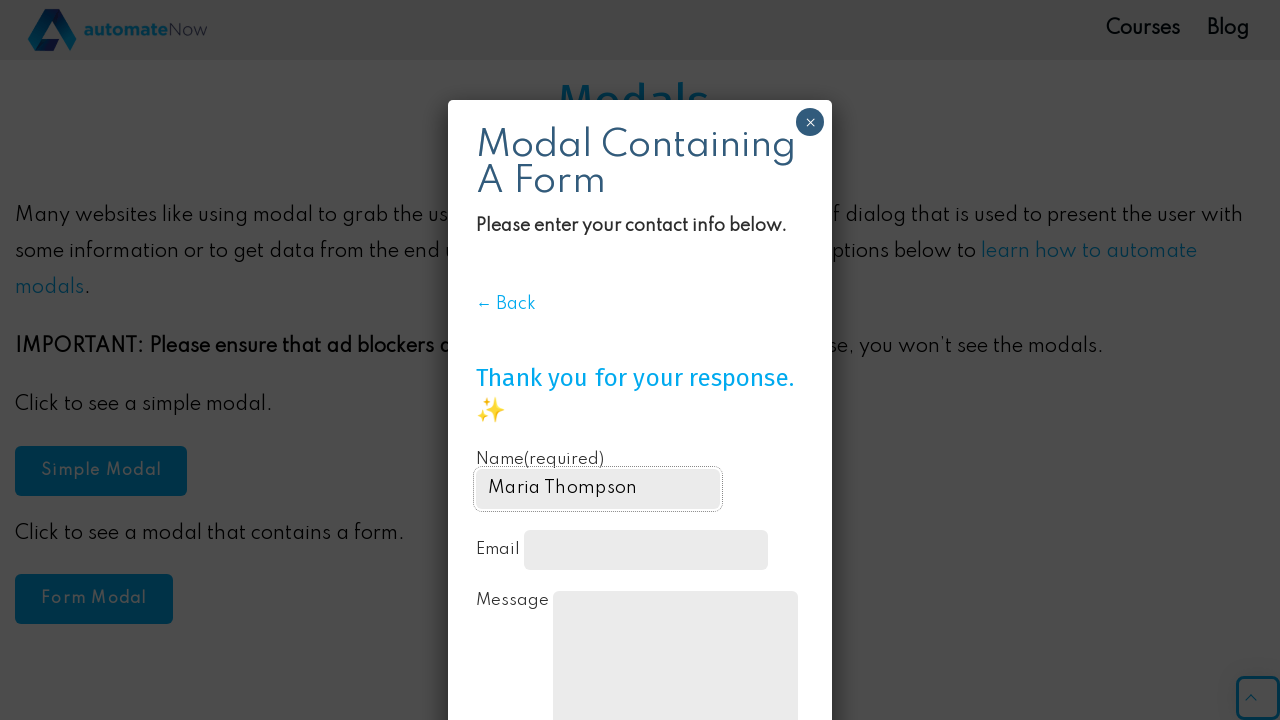

Filled email field with 'maria.thompson@example.com' on input[name='g1051-email']
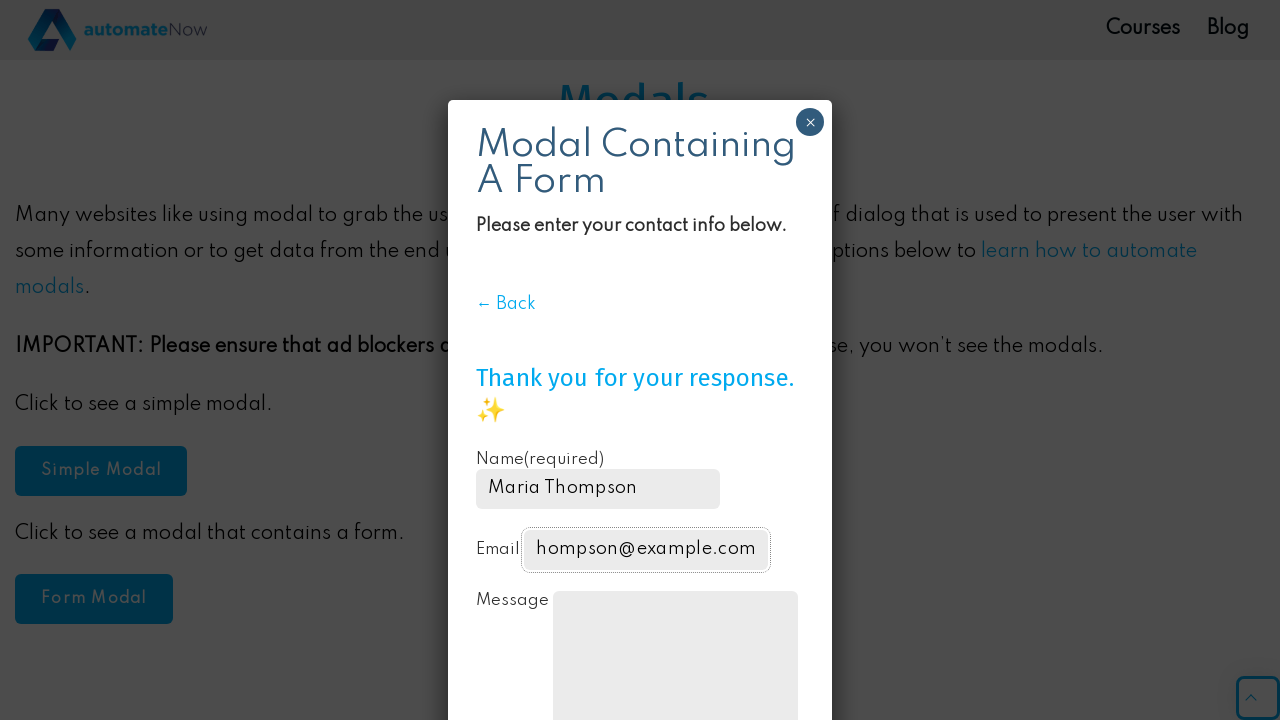

Filled message field with 'This is a test inquiry message' on textarea[name='g1051-message']
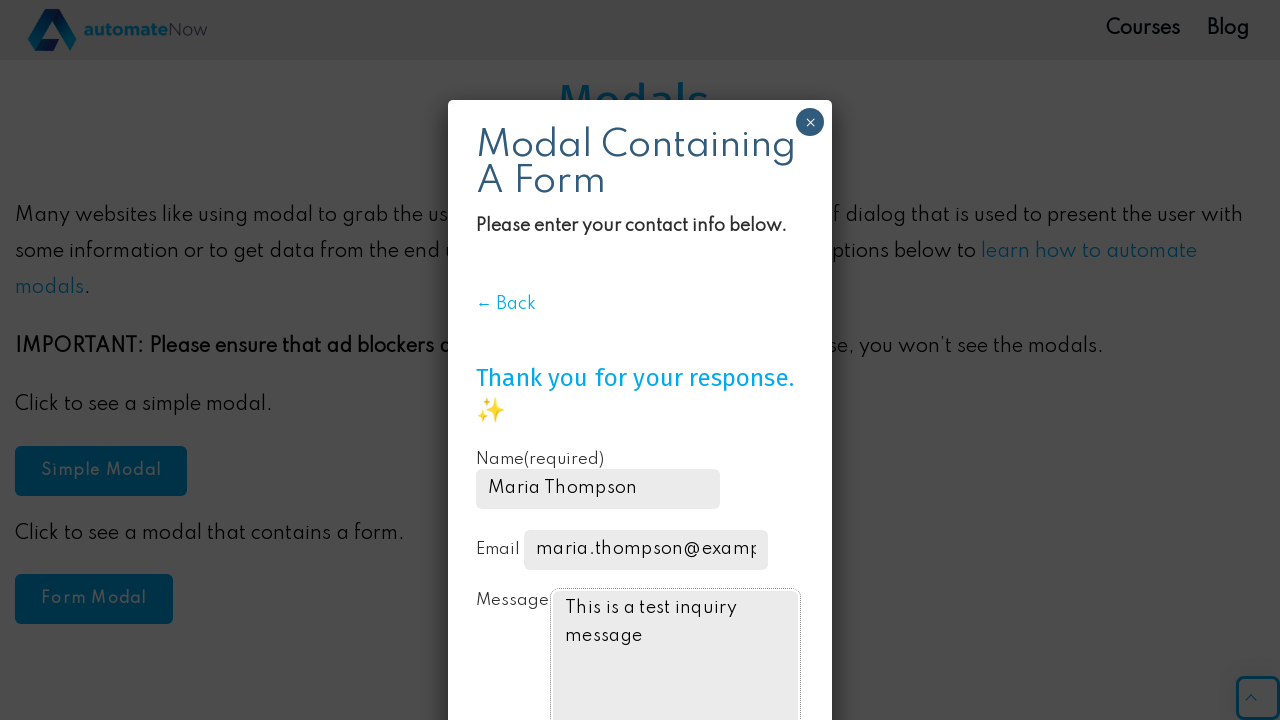

Clicked the Submit button to submit the contact form at (532, 628) on button:has-text('Submit')
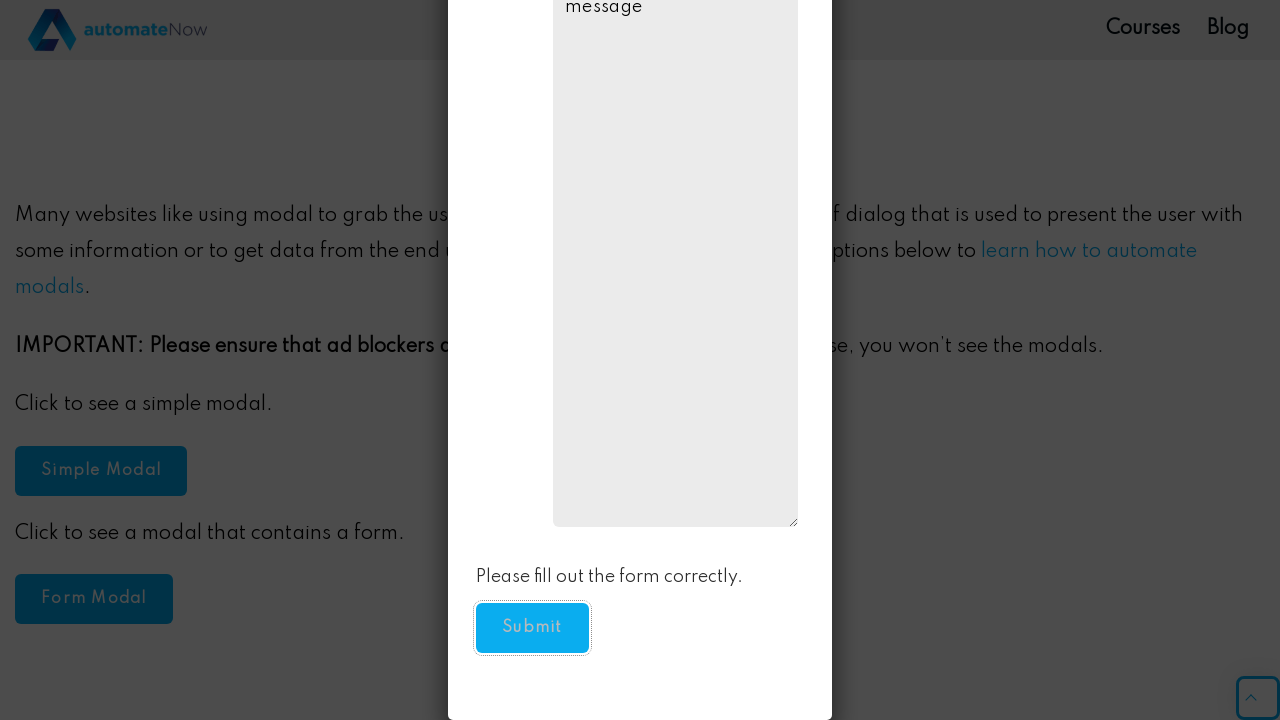

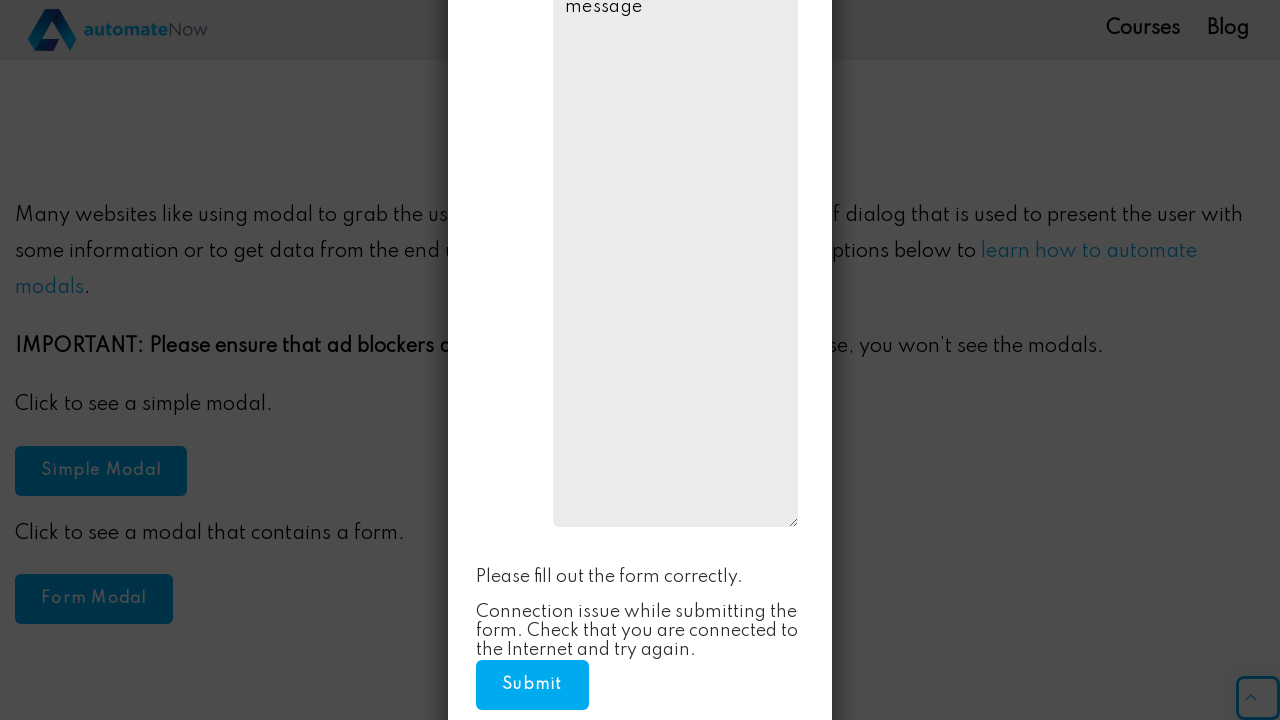